Tests that the Due column in table 1 can be sorted in descending order by clicking the column header twice and verifying the values are in descending order.

Starting URL: http://the-internet.herokuapp.com/tables

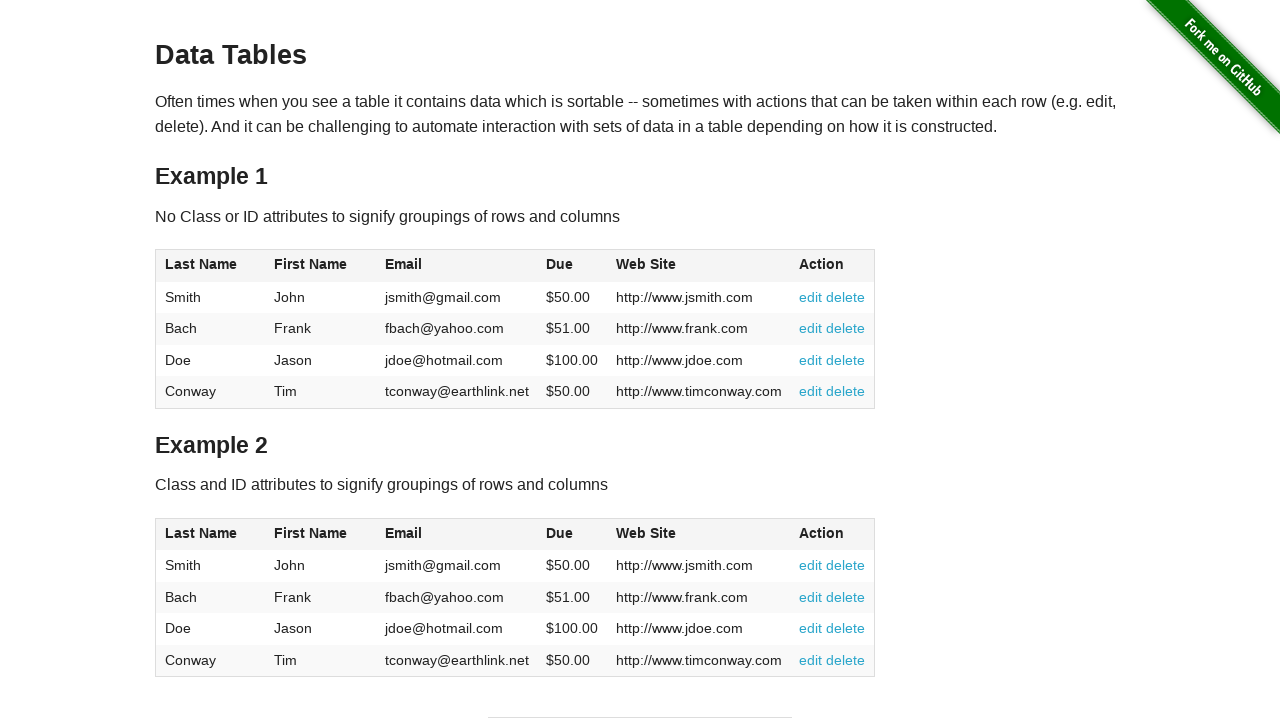

Clicked Due column header (4th column) first time to sort ascending at (572, 266) on #table1 thead tr th:nth-of-type(4)
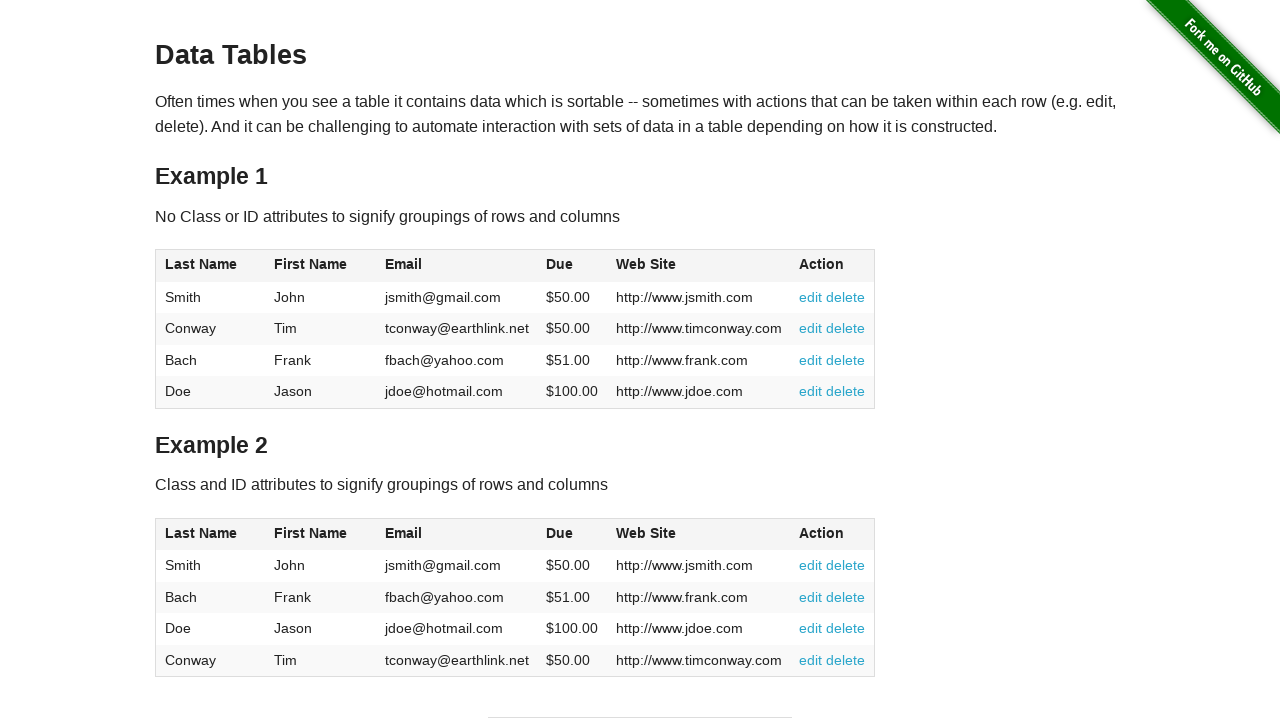

Clicked Due column header (4th column) second time to sort descending at (572, 266) on #table1 thead tr th:nth-of-type(4)
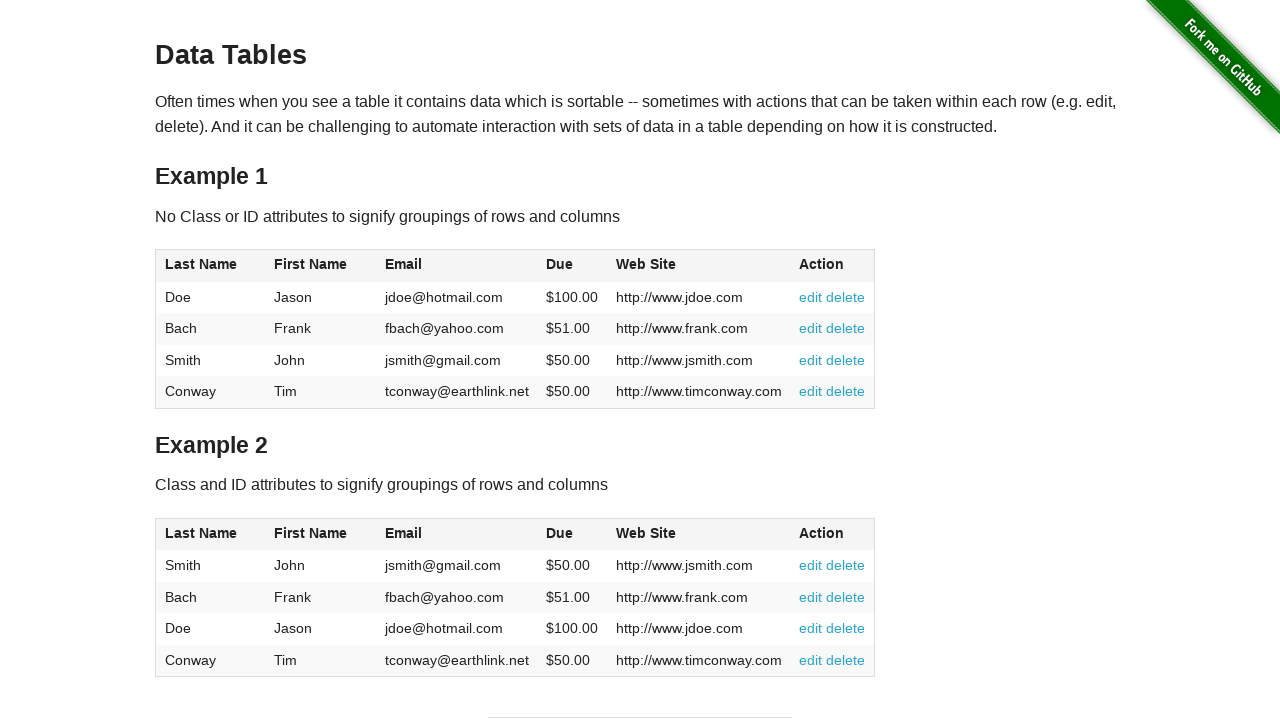

Waited for table to be sorted and Due column data to be present
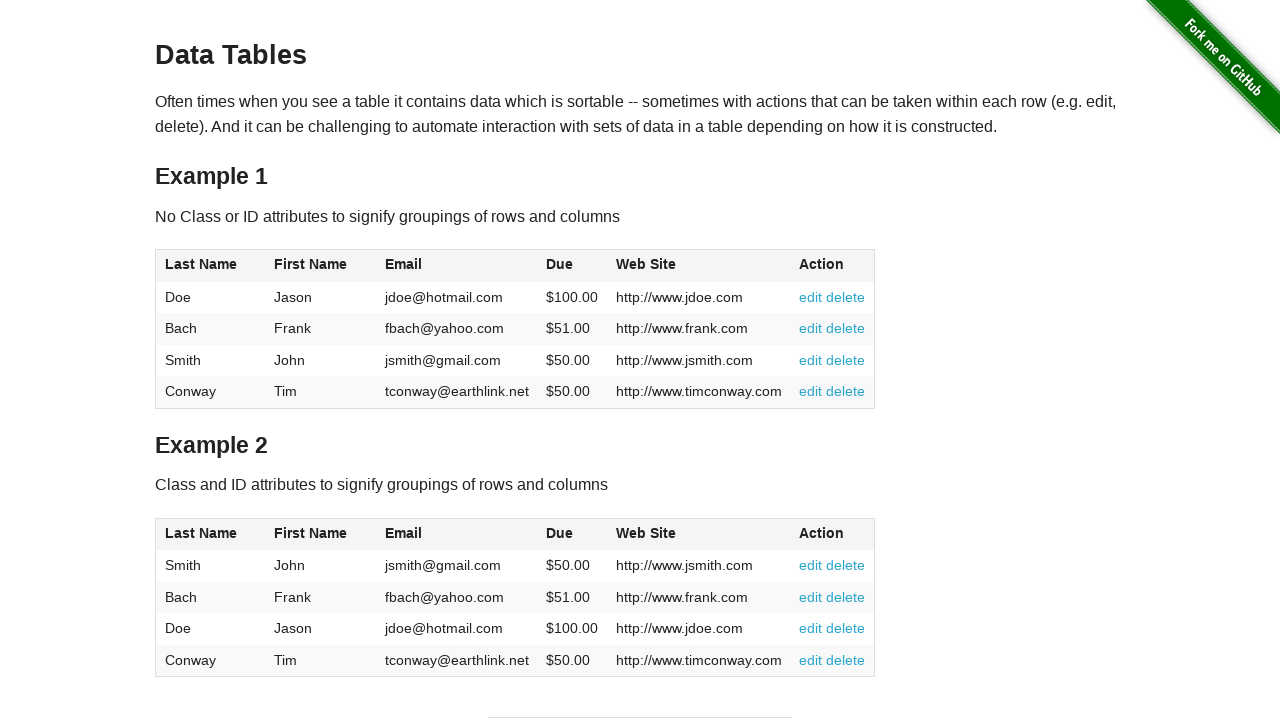

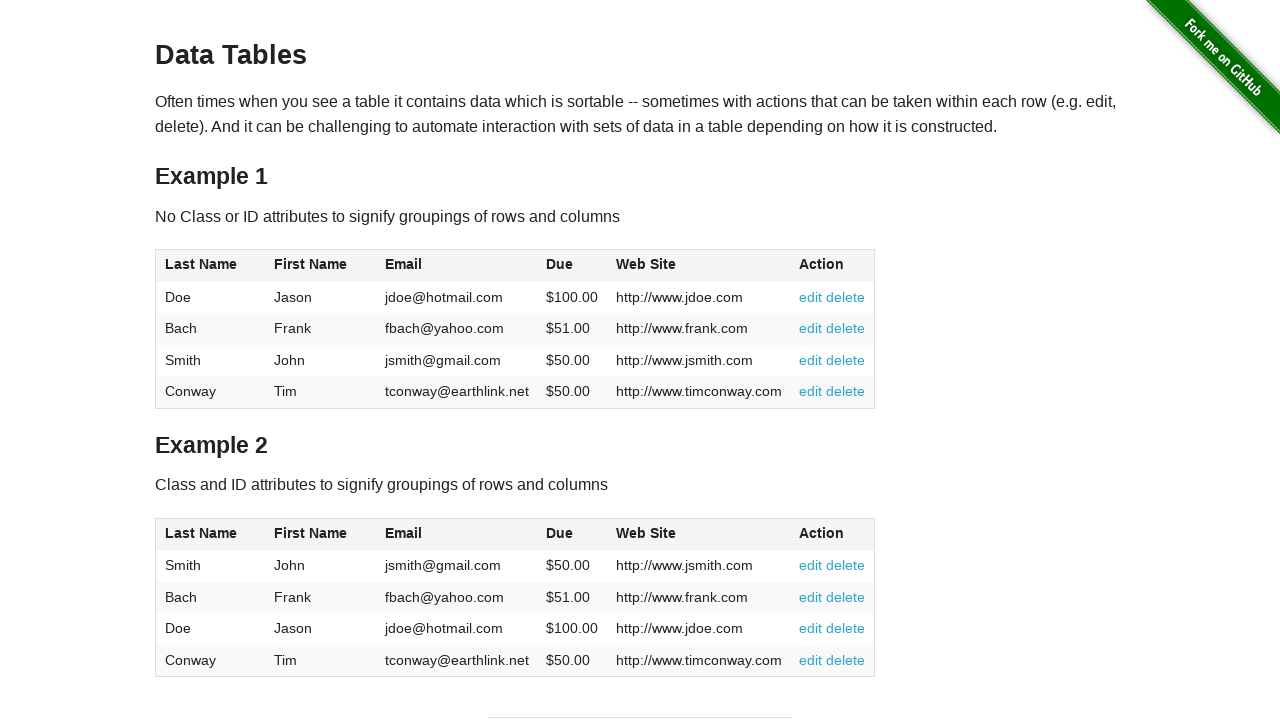